Navigates to the LeafGround table practice page and maximizes the browser window. This is a basic page load test for a table element practice page.

Starting URL: http://leafground.com/pages/table.html

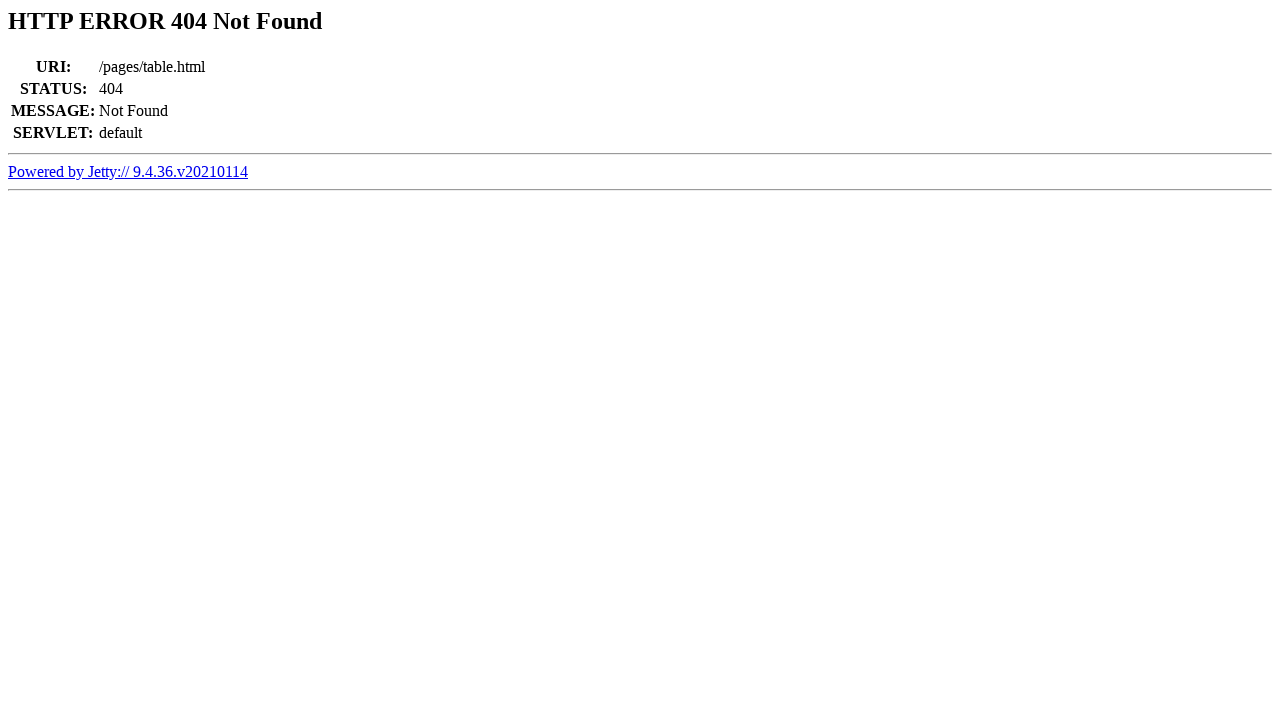

Set viewport size to 1920x1080 to simulate window maximize
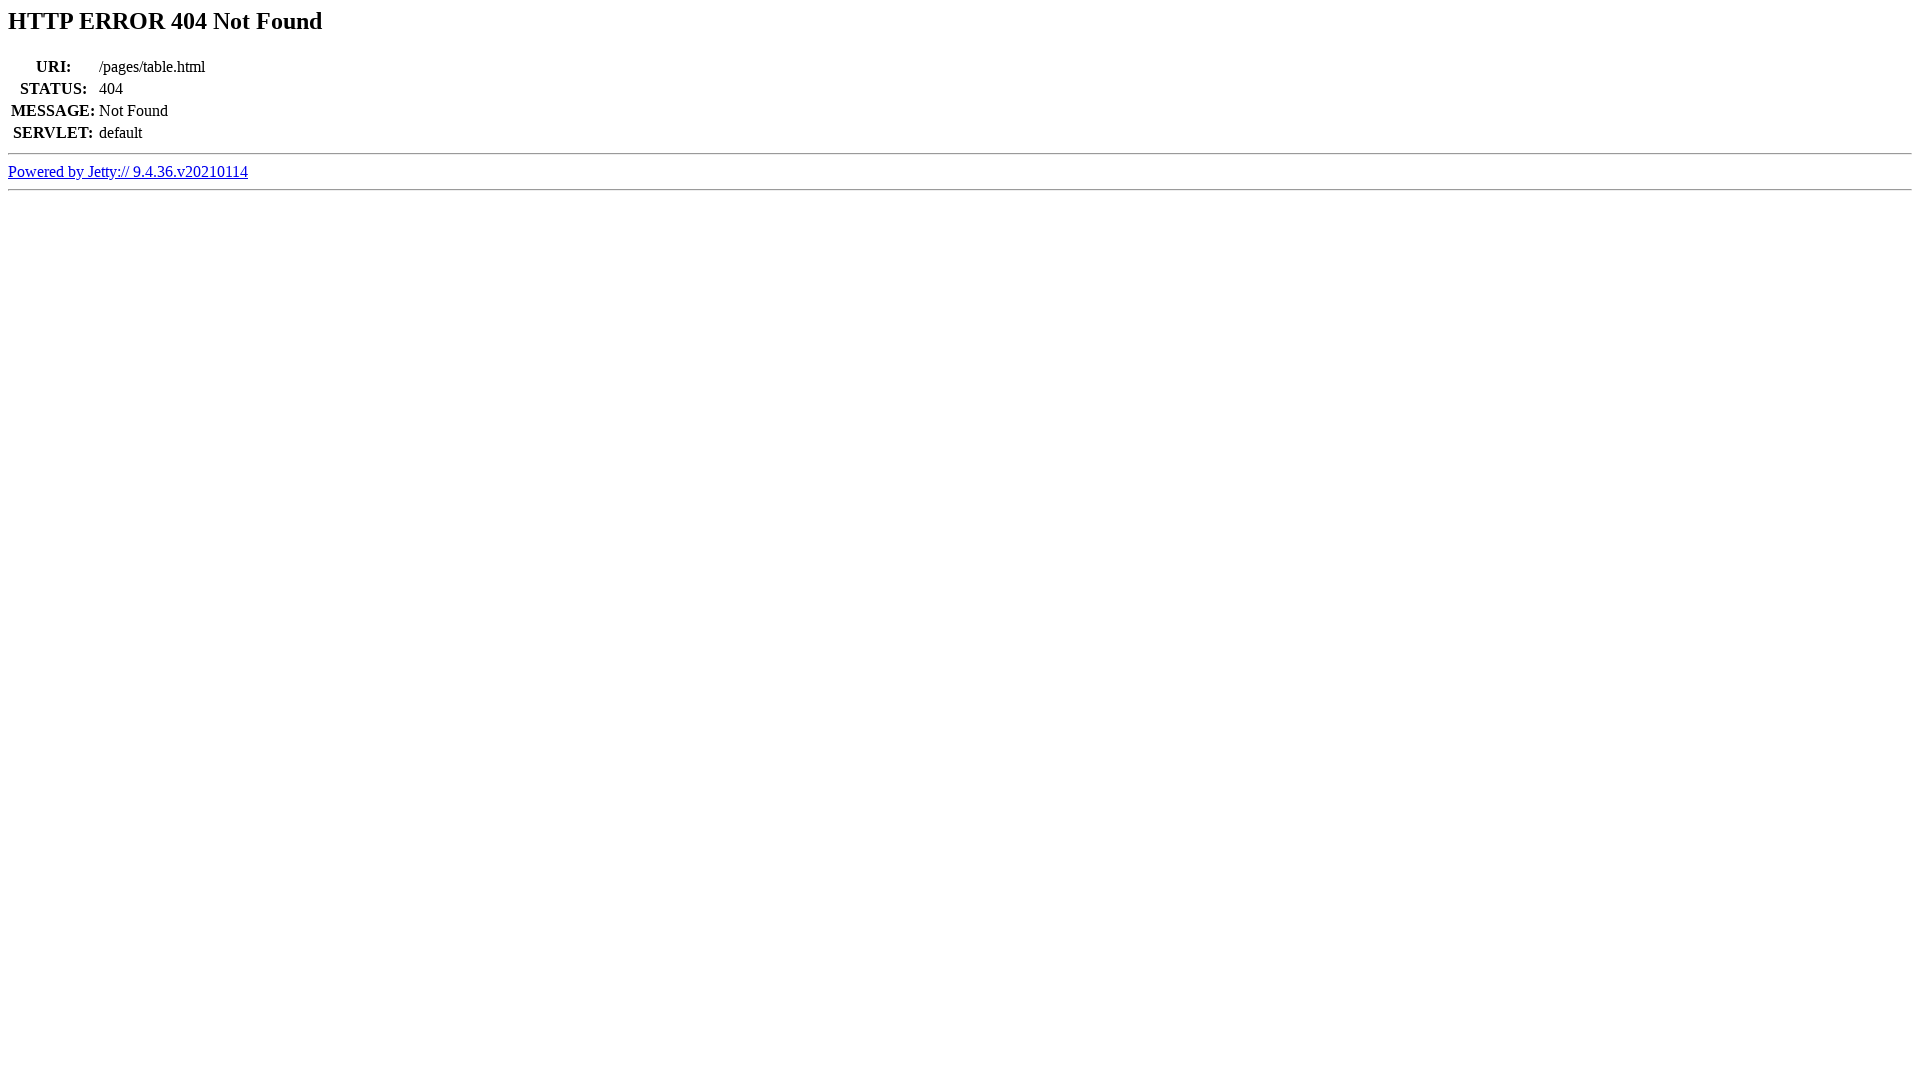

Waited for page content to load (domcontentloaded state reached)
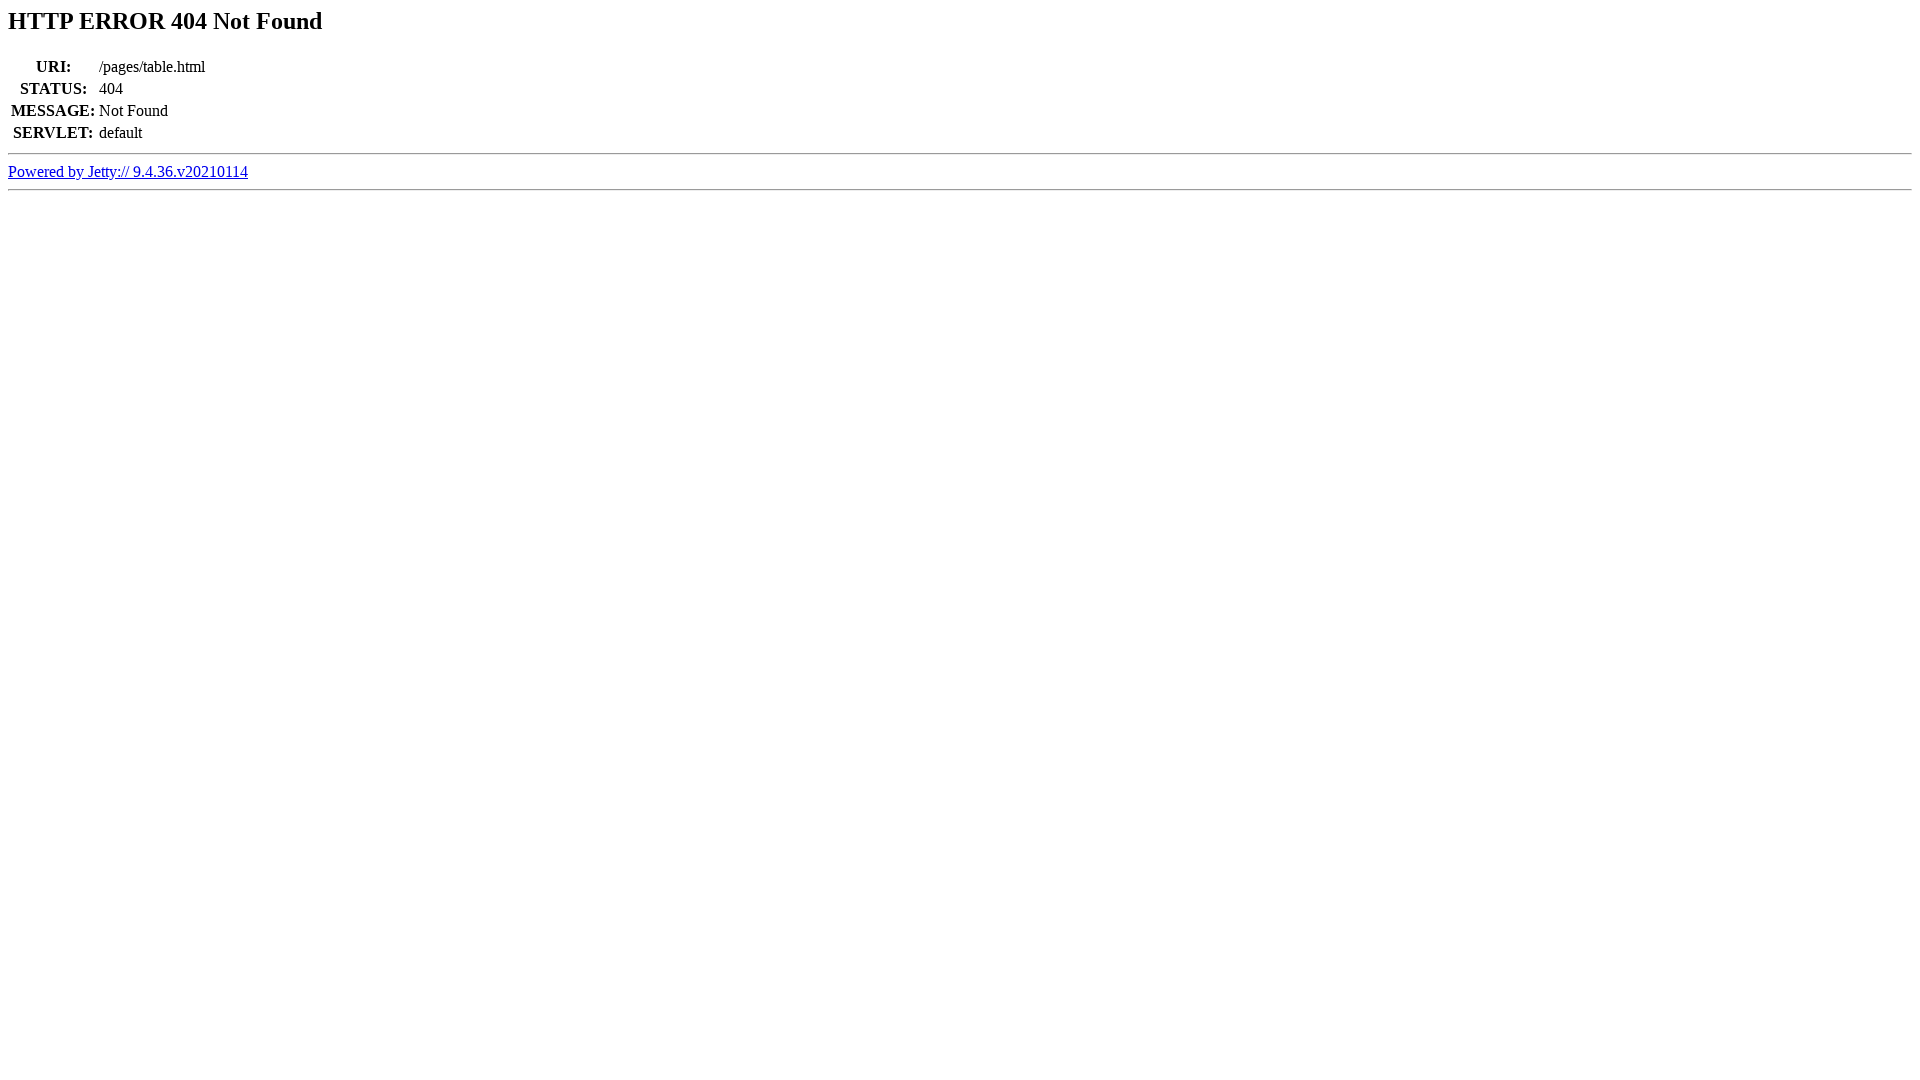

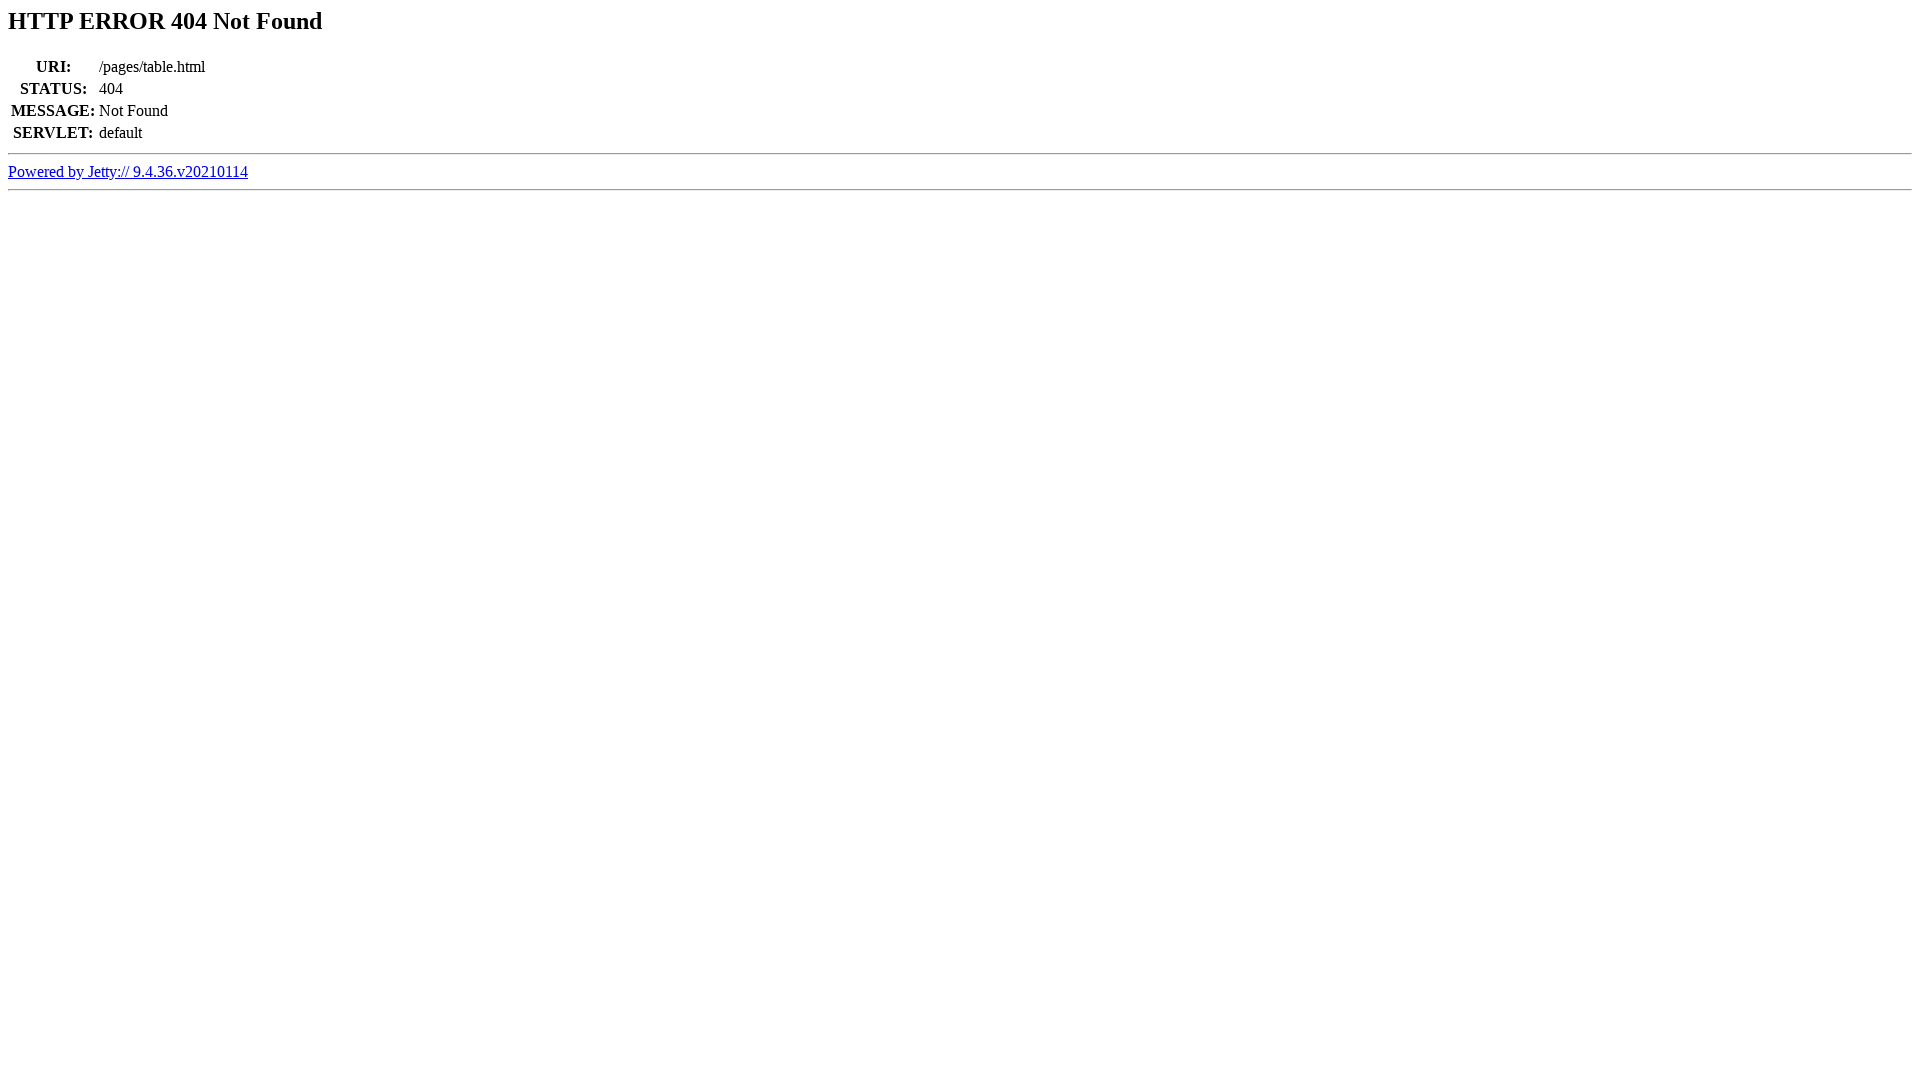